Tests sending text to a JavaScript prompt dialog by clicking the third button, entering a name, accepting the alert, and verifying the name appears in the result message

Starting URL: https://the-internet.herokuapp.com/javascript_alerts

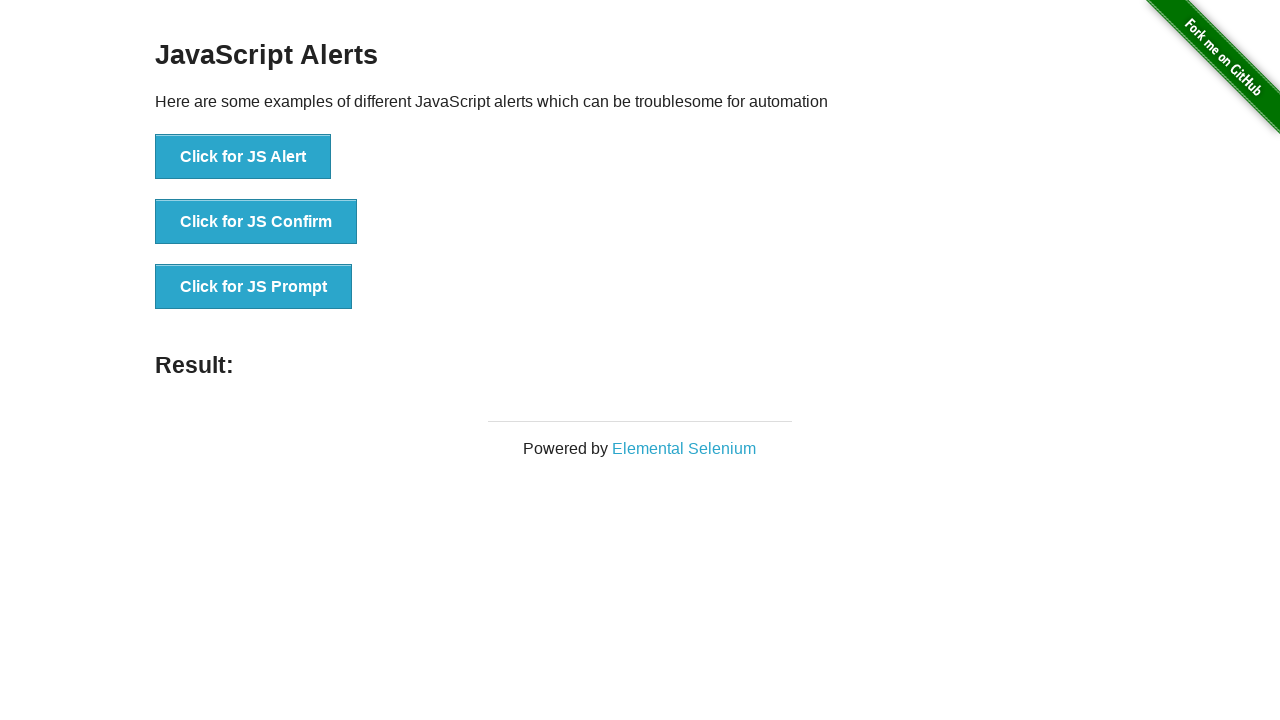

Set up dialog handler to accept prompt with 'Jennifer'
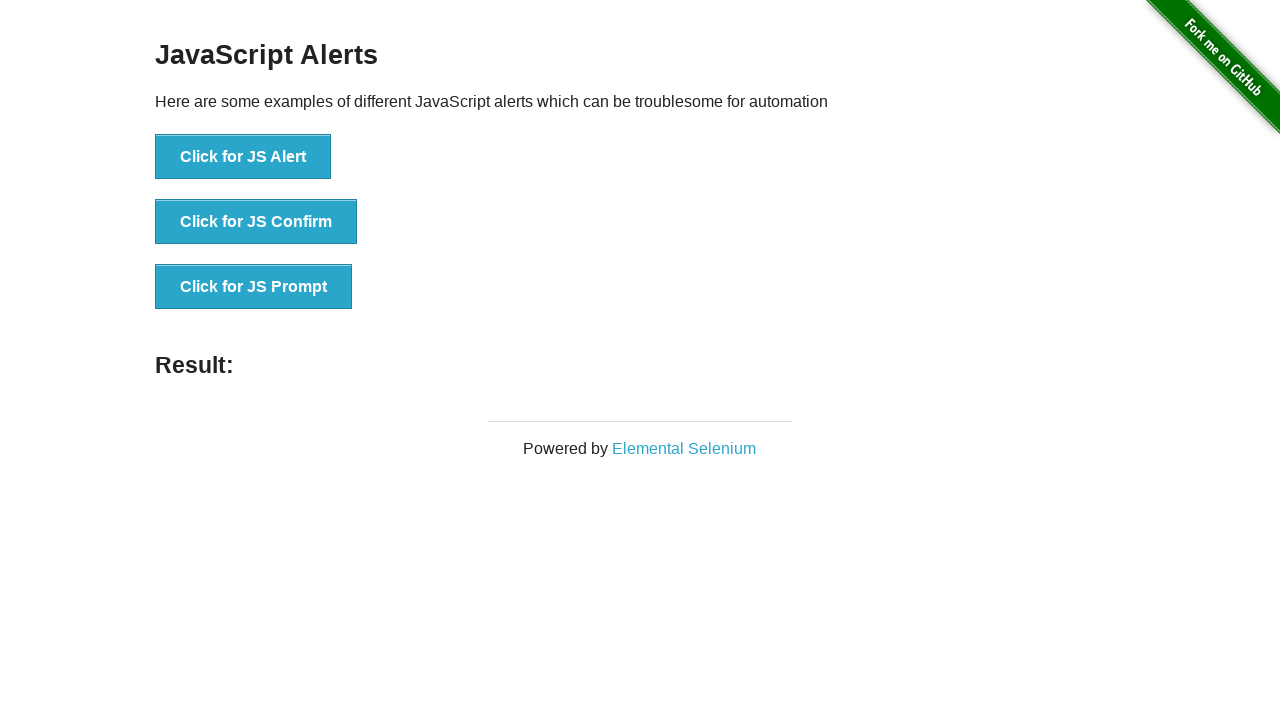

Clicked the third button to trigger JavaScript prompt dialog at (254, 287) on button[onclick='jsPrompt()']
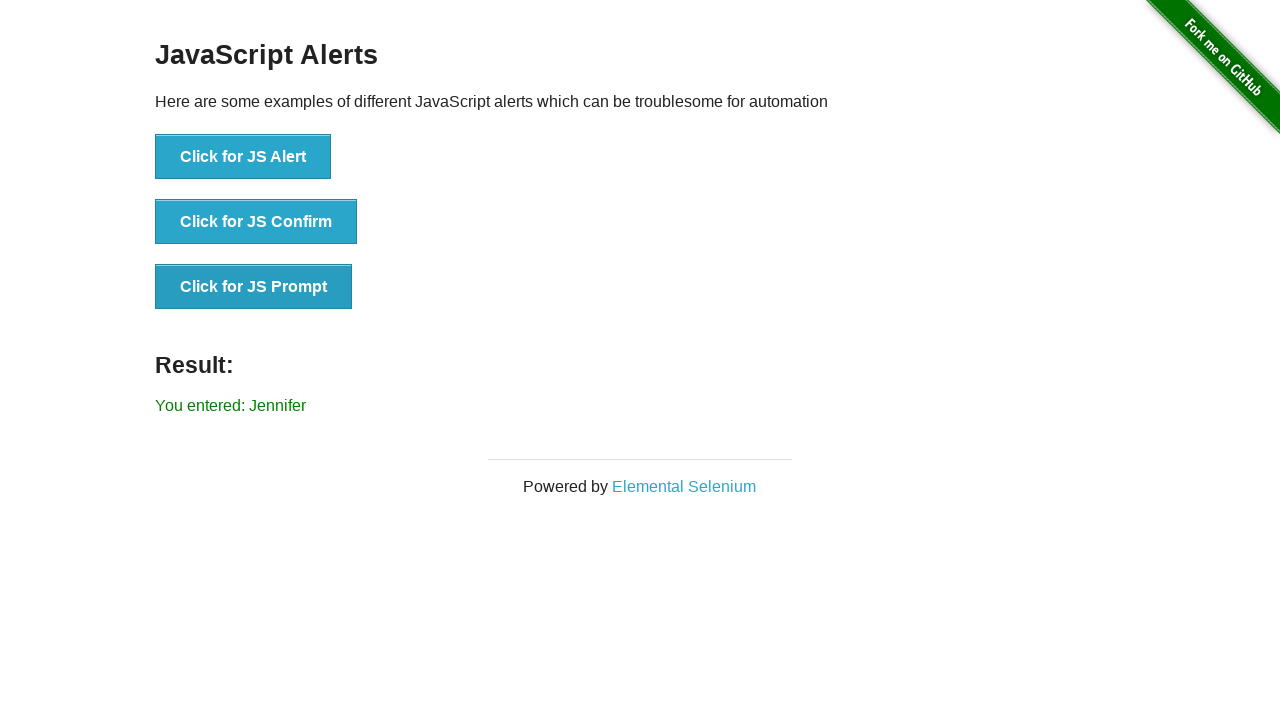

Result message element appeared after accepting prompt
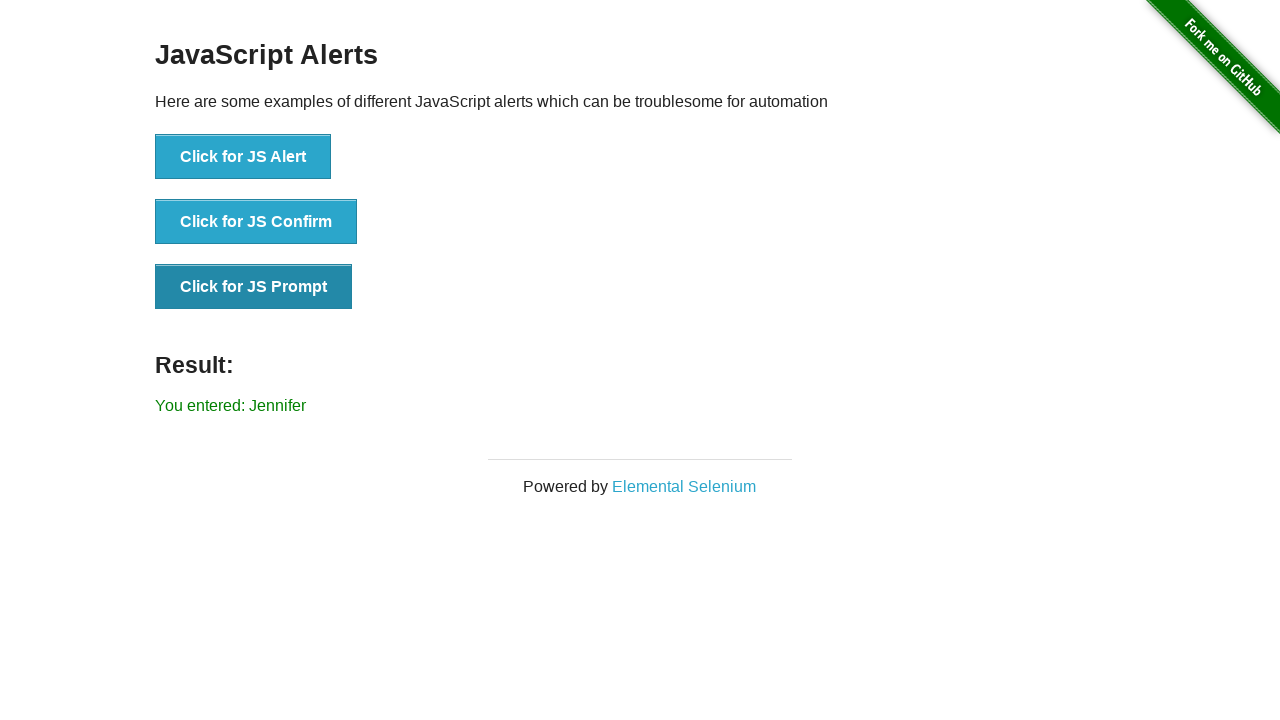

Retrieved result message text from page
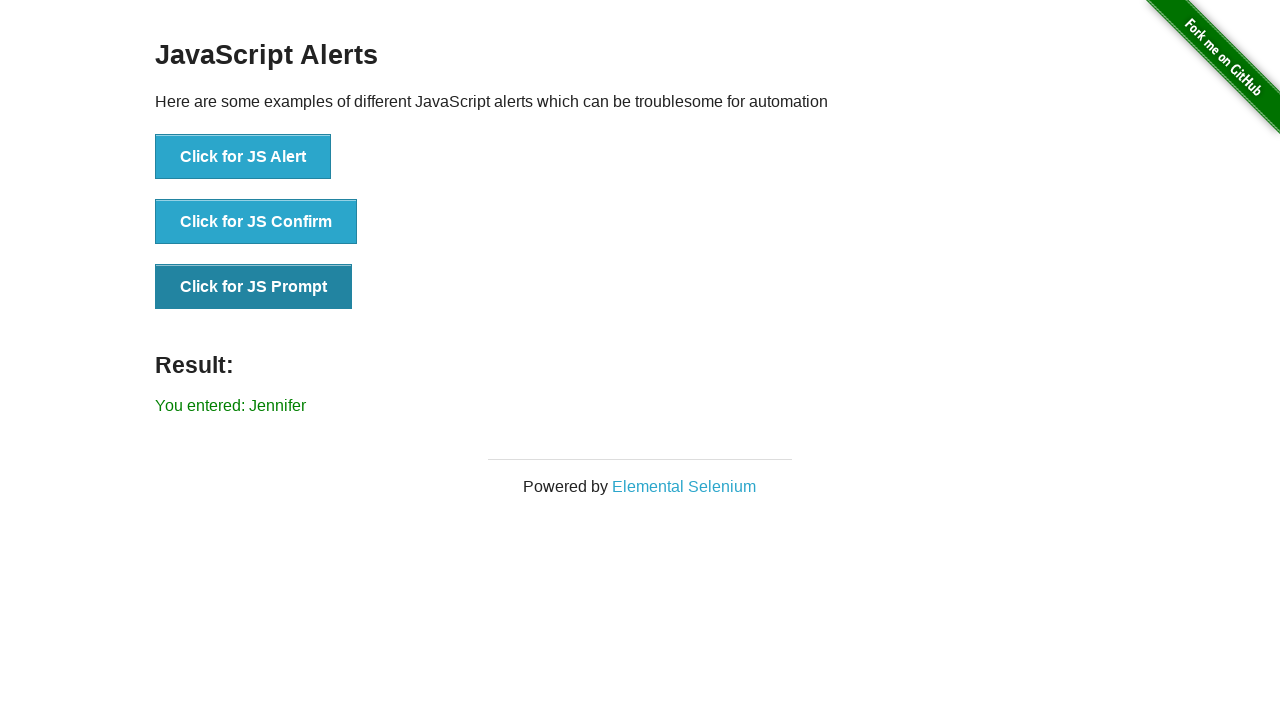

Verified that 'Jennifer' appears in the result message
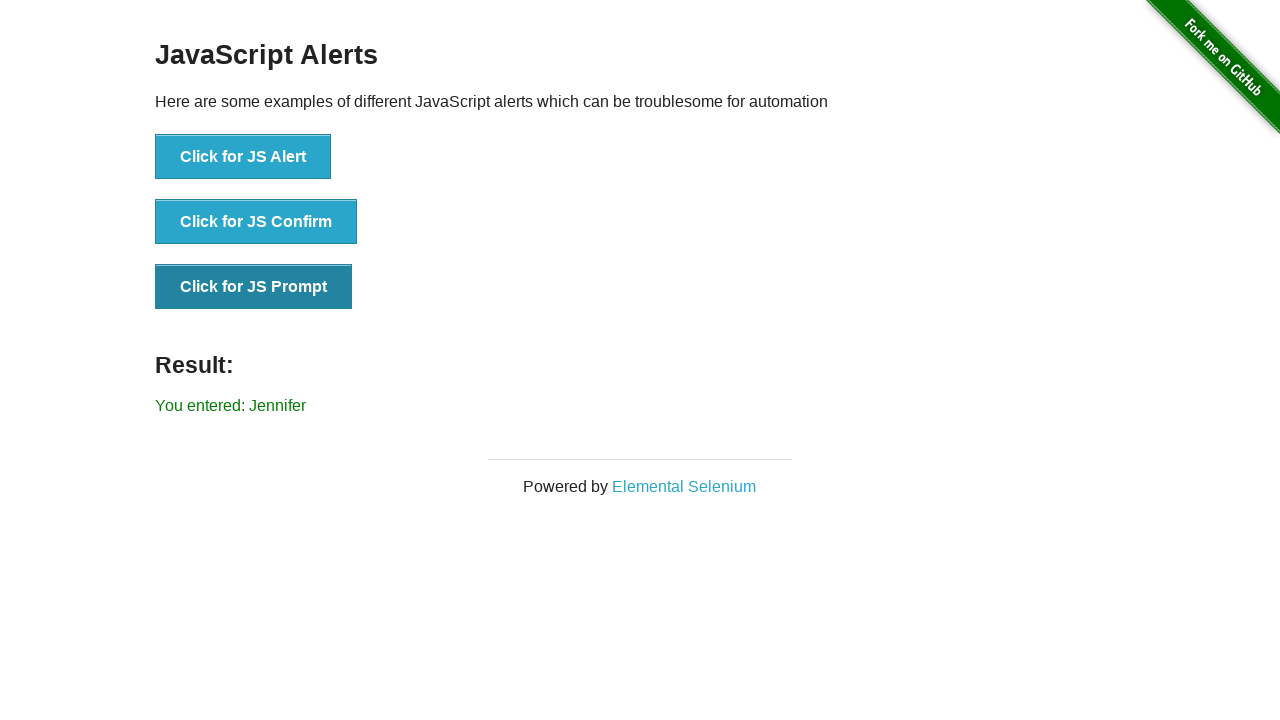

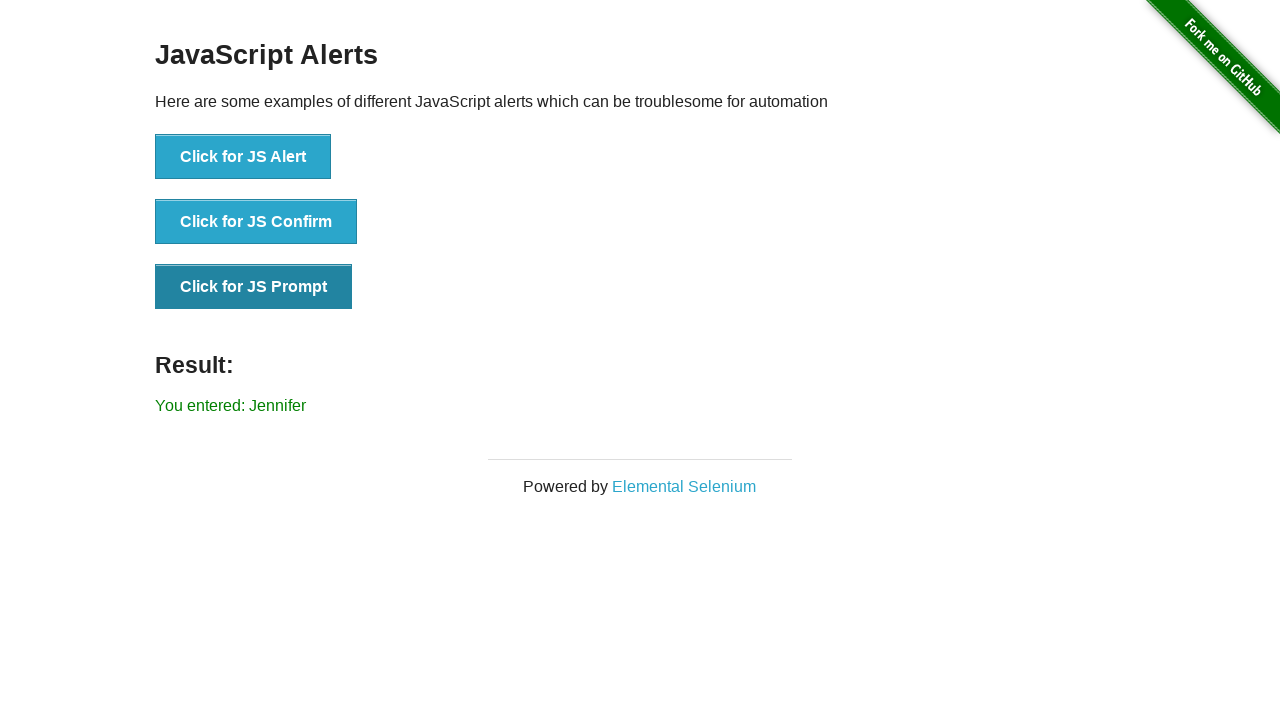